Tests file upload functionality by selecting a file using the file input field and clicking the upload button

Starting URL: https://the-internet.herokuapp.com/upload

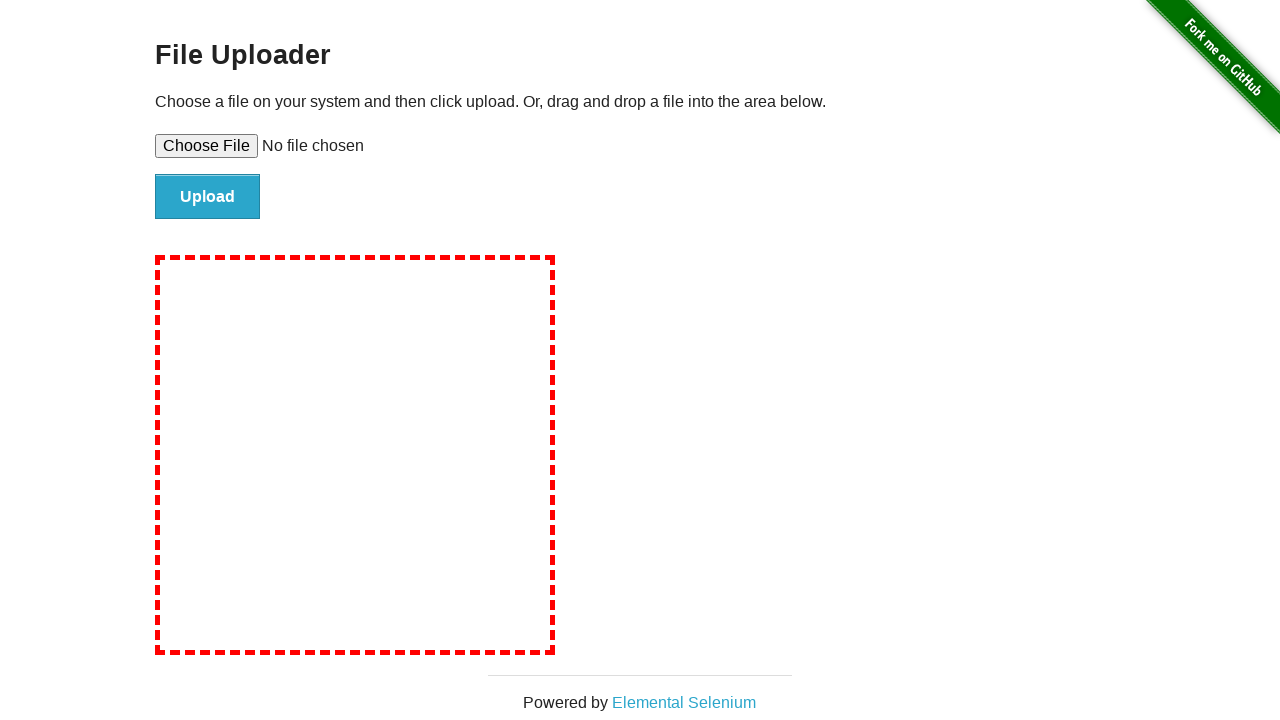

Created temporary test file for upload
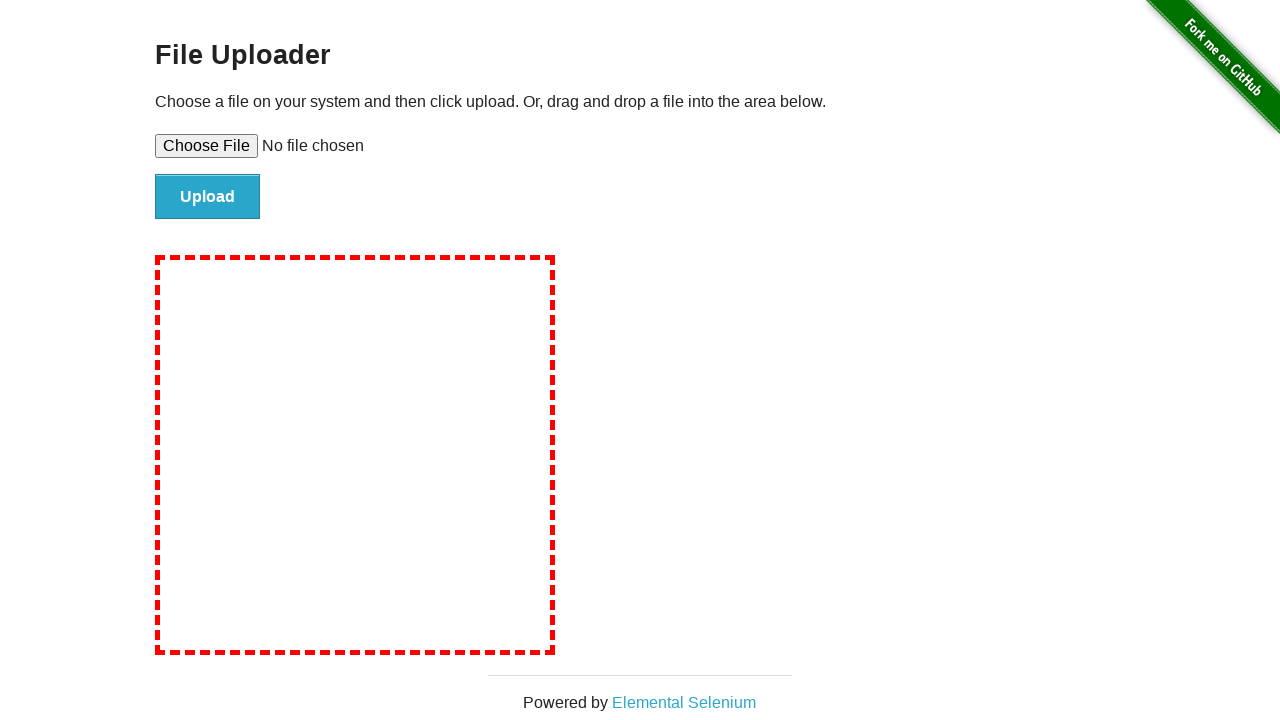

Selected test file using file input field
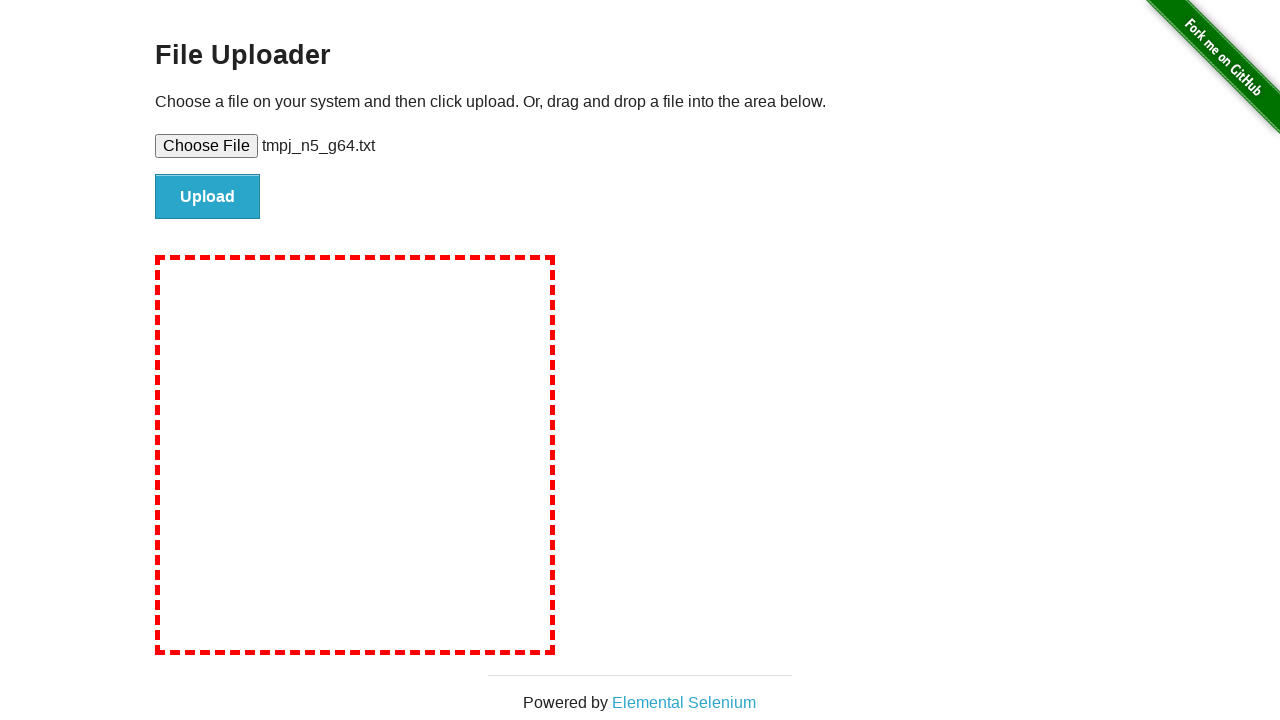

Clicked upload button to submit file at (208, 197) on #file-submit
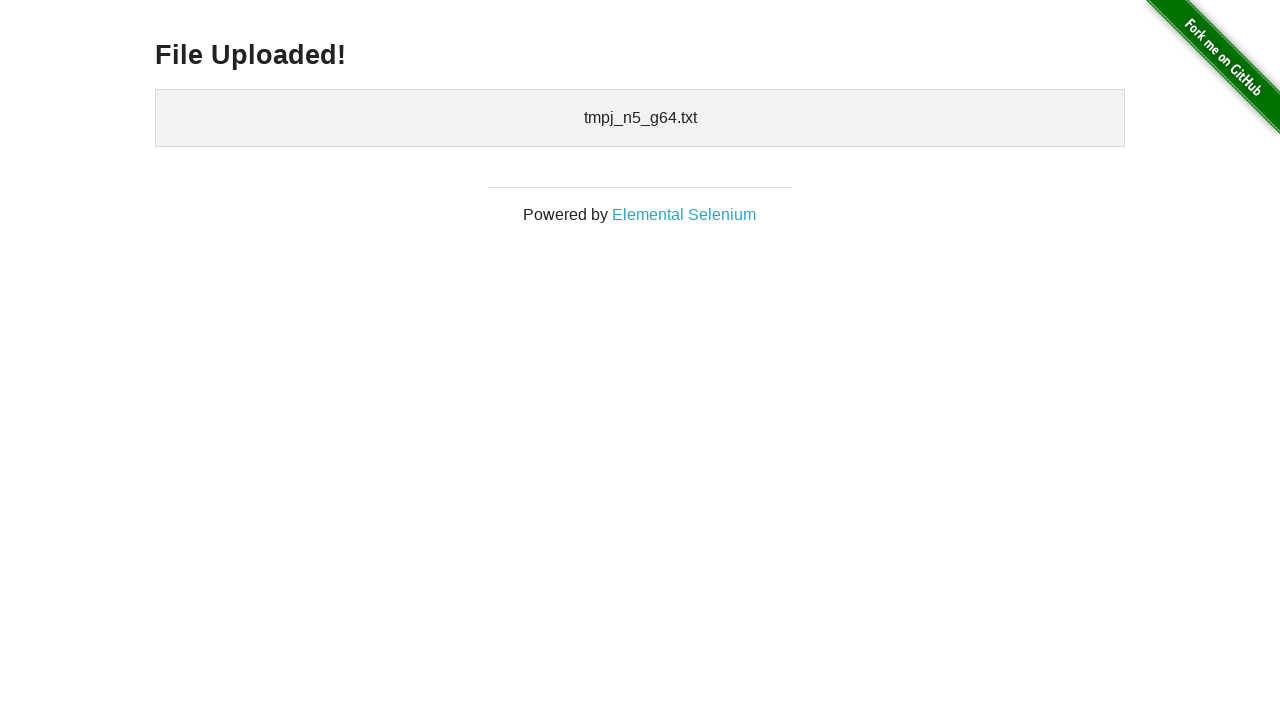

Upload confirmation appeared
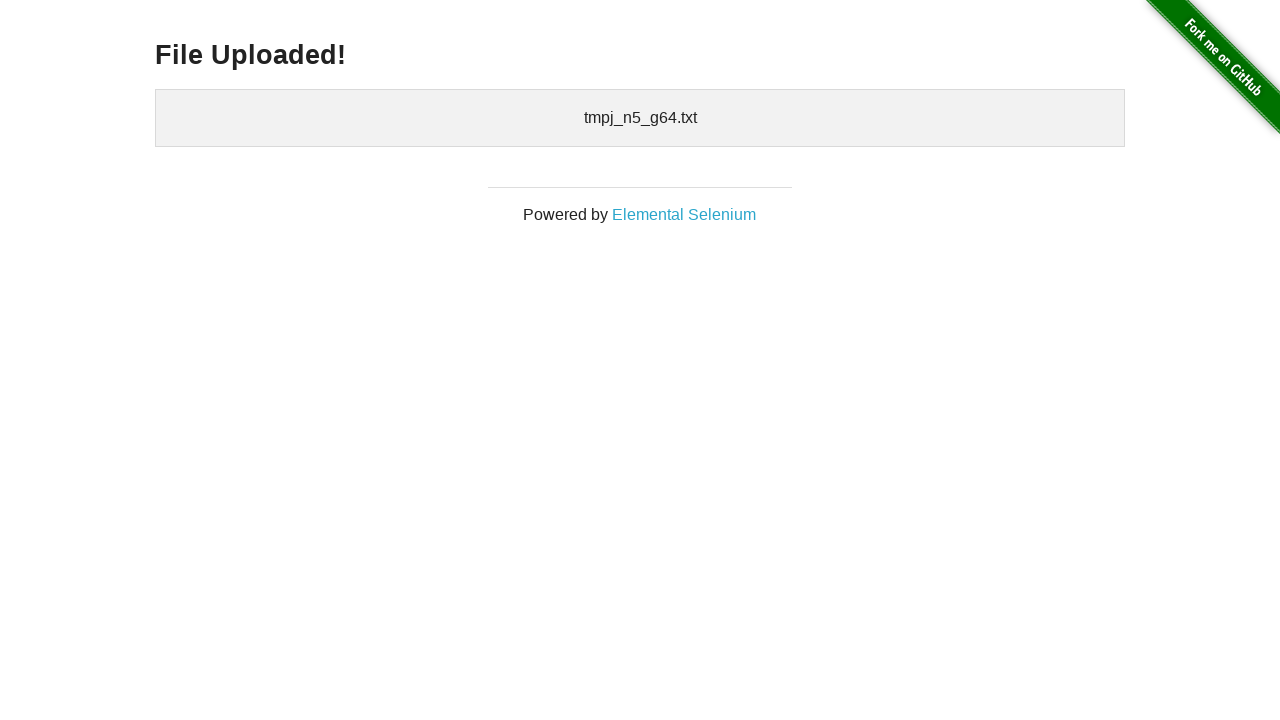

Cleaned up temporary test file
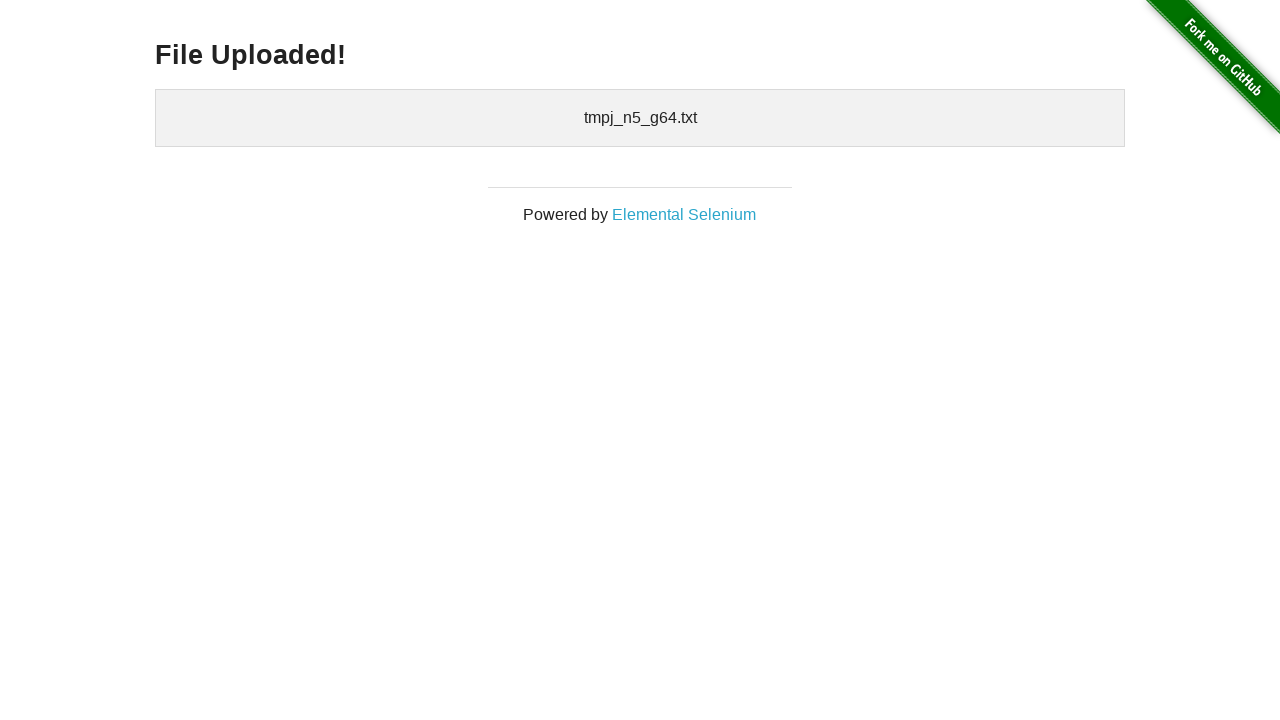

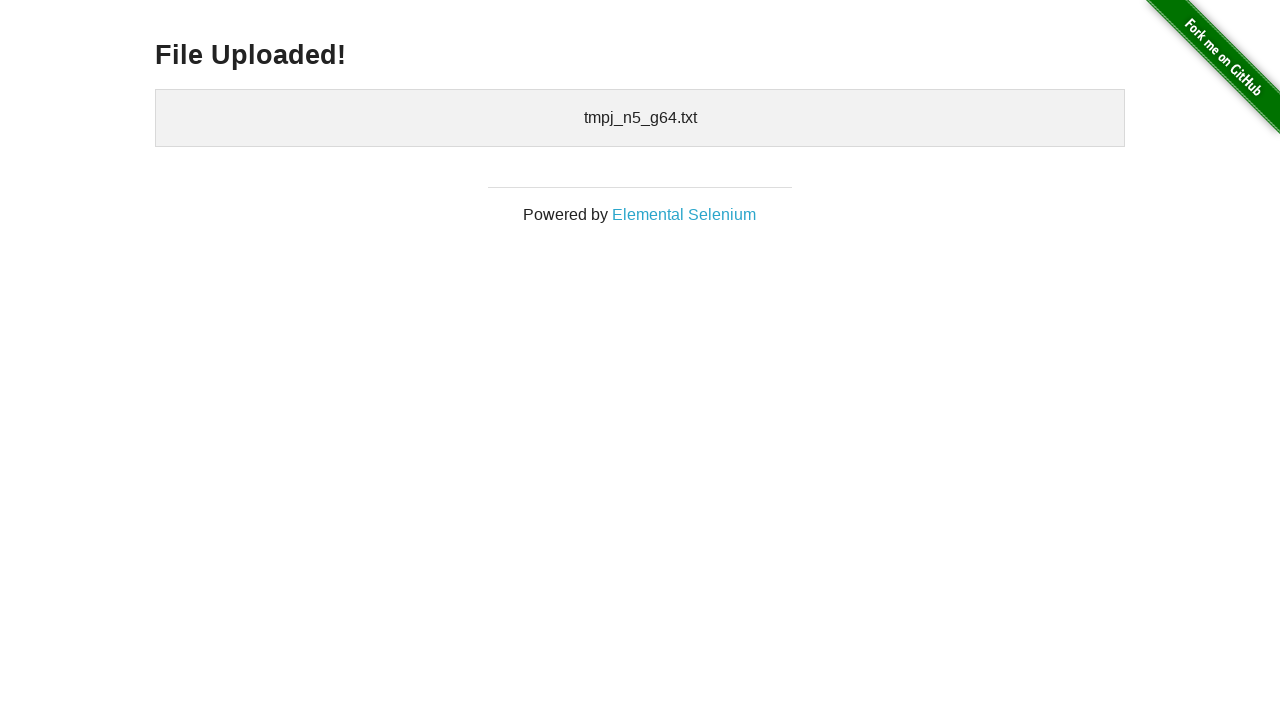